Navigates to the Calabasas recreation catalog, opens the Aquatics category (either by clicking the category button or searching), and scrolls to load content to verify swim lesson classes are displayed.

Starting URL: https://secure.rec1.com/CA/calabasas-ca/catalog/index

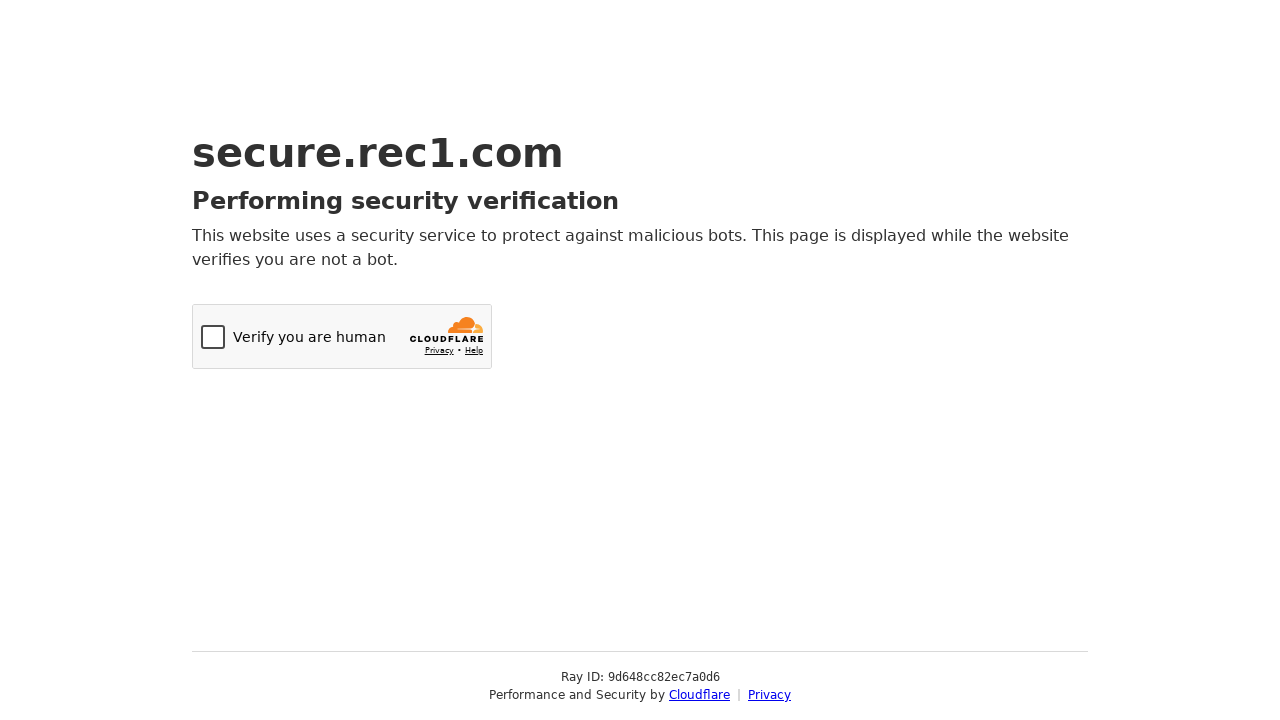

Waited for page to load (1.8 seconds)
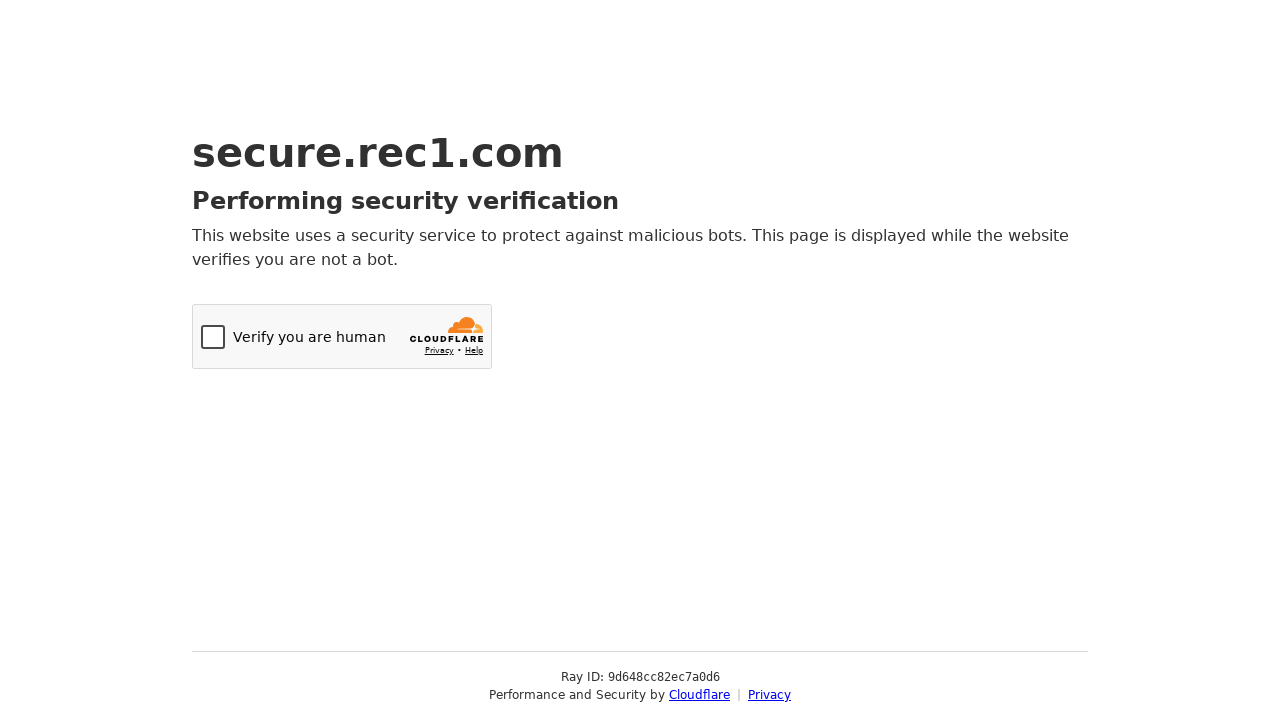

Scrolled down to trigger lazy loading (scroll 1 of 10) on internal:attr=[placeholder="Search"i]
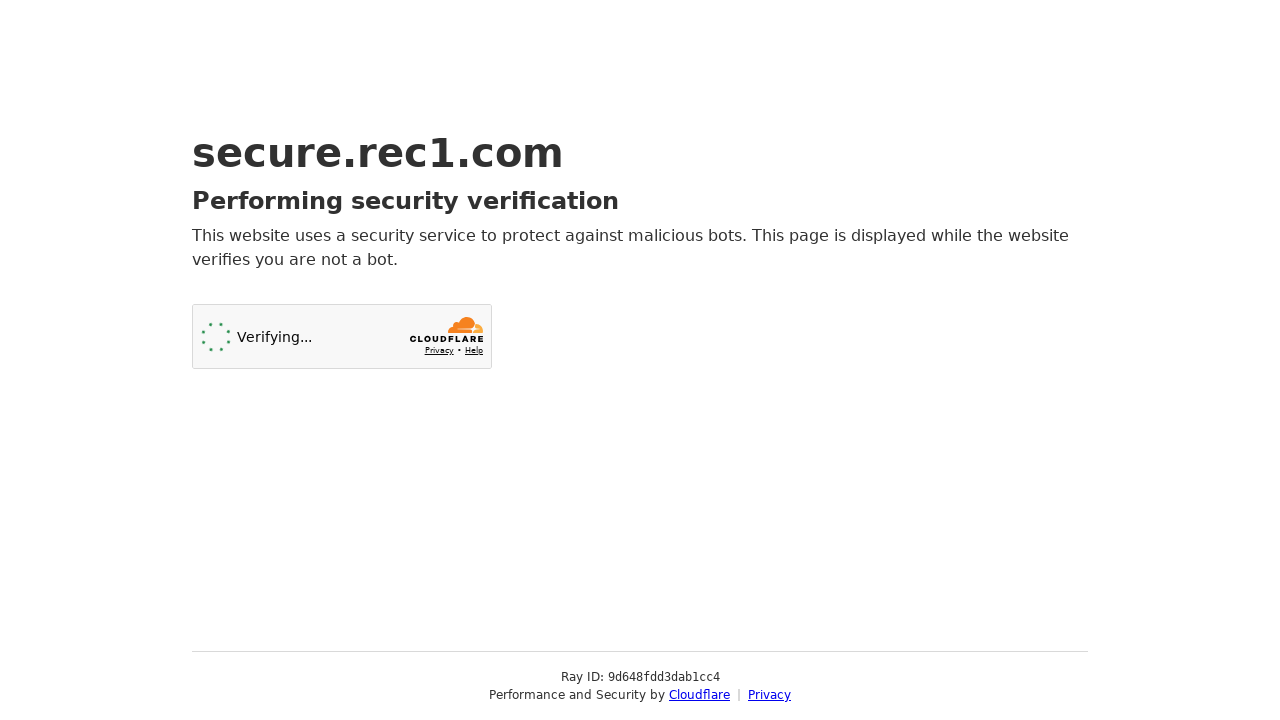

Waited 150ms between scrolls
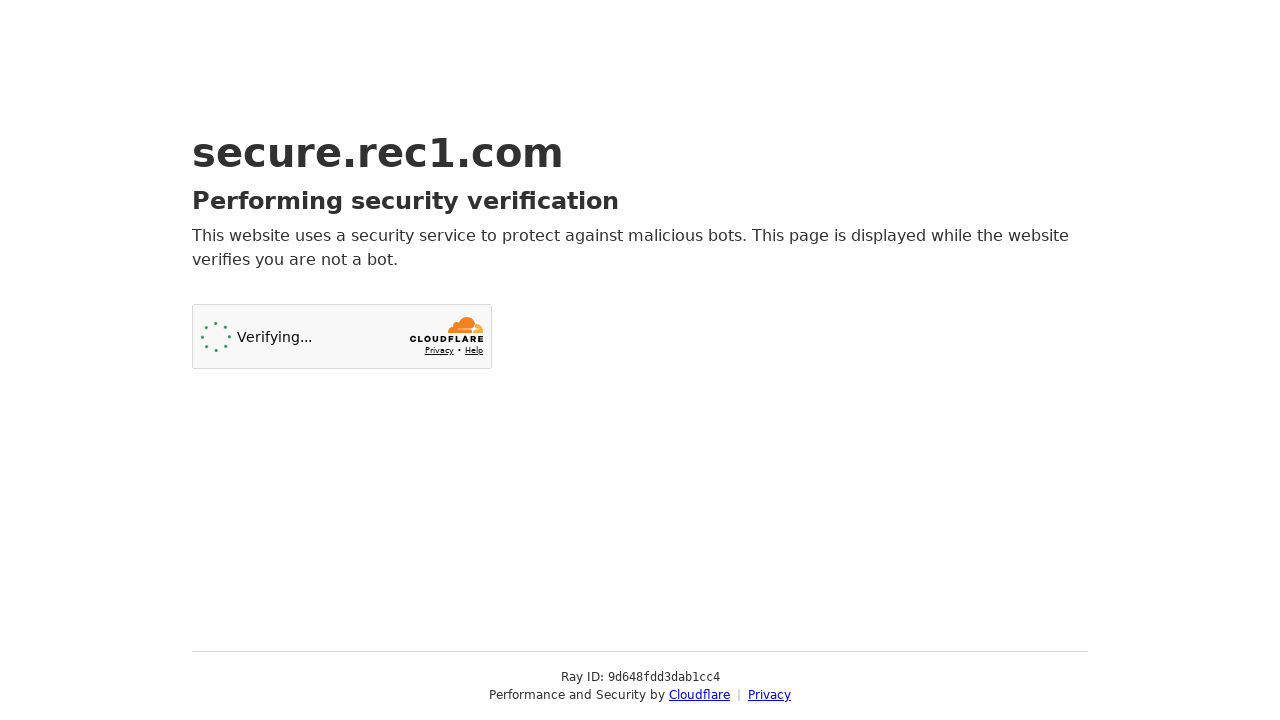

Scrolled down to trigger lazy loading (scroll 2 of 10)
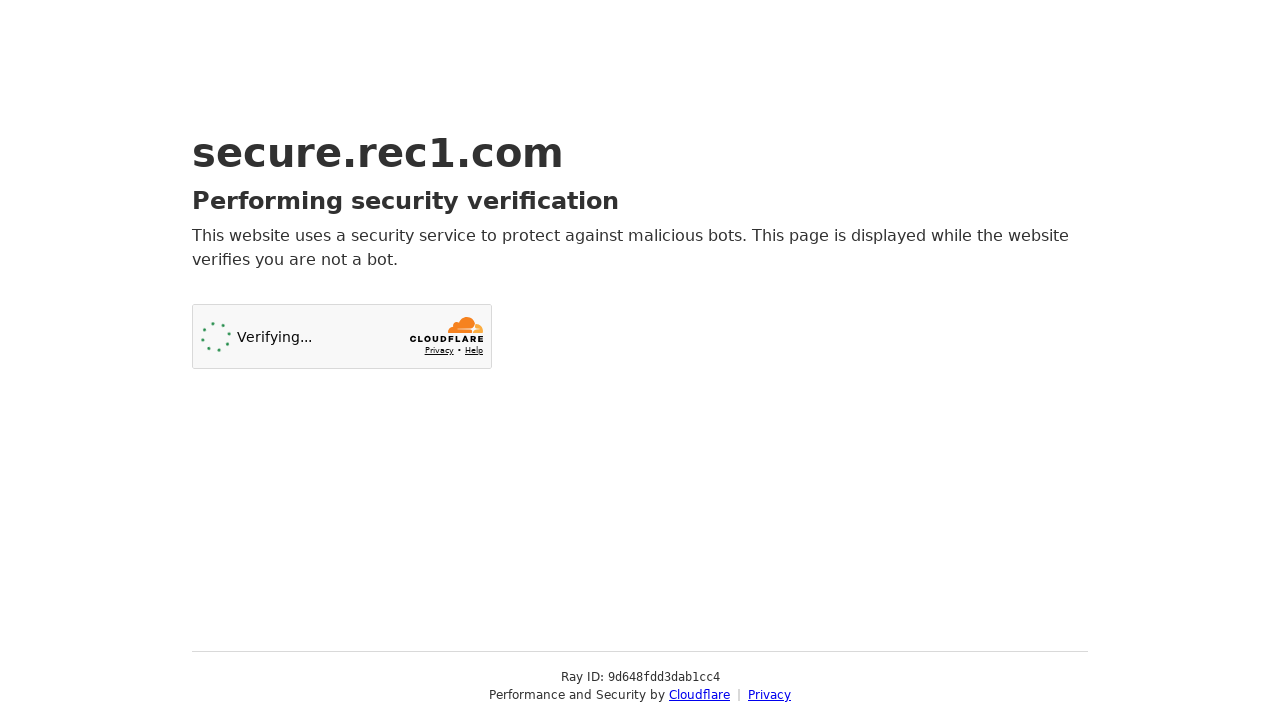

Waited 150ms between scrolls
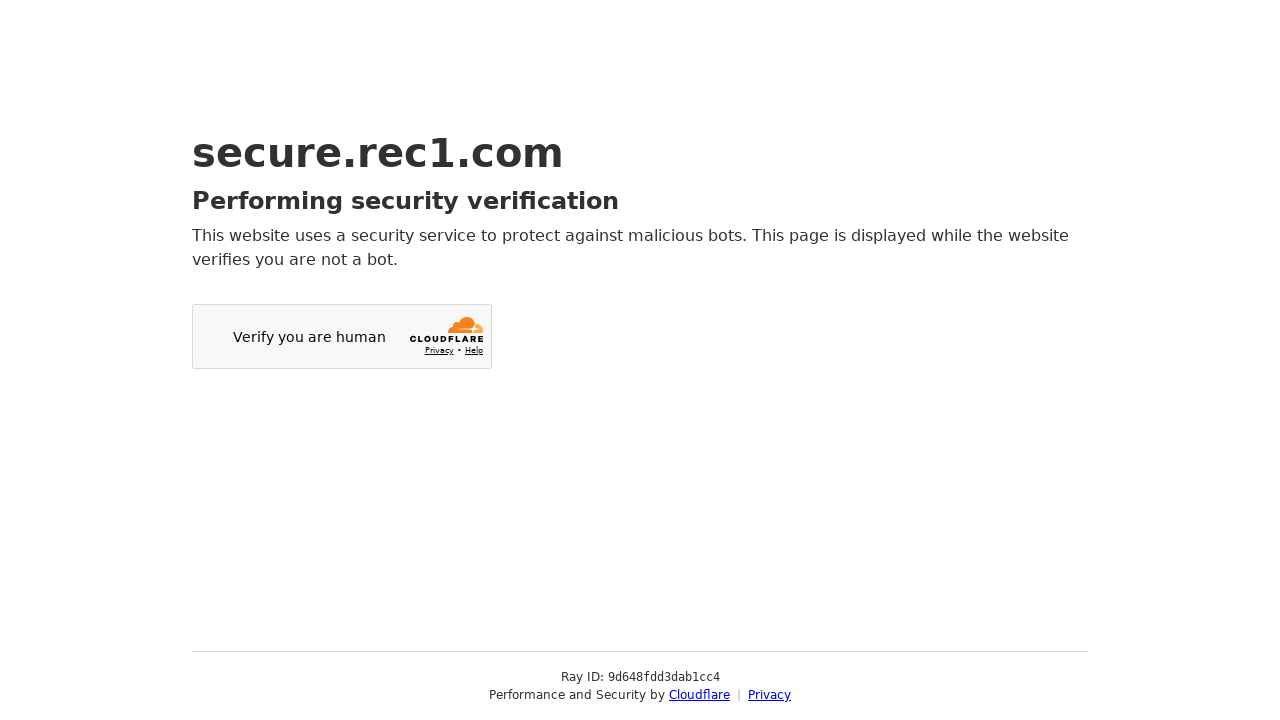

Scrolled down to trigger lazy loading (scroll 3 of 10)
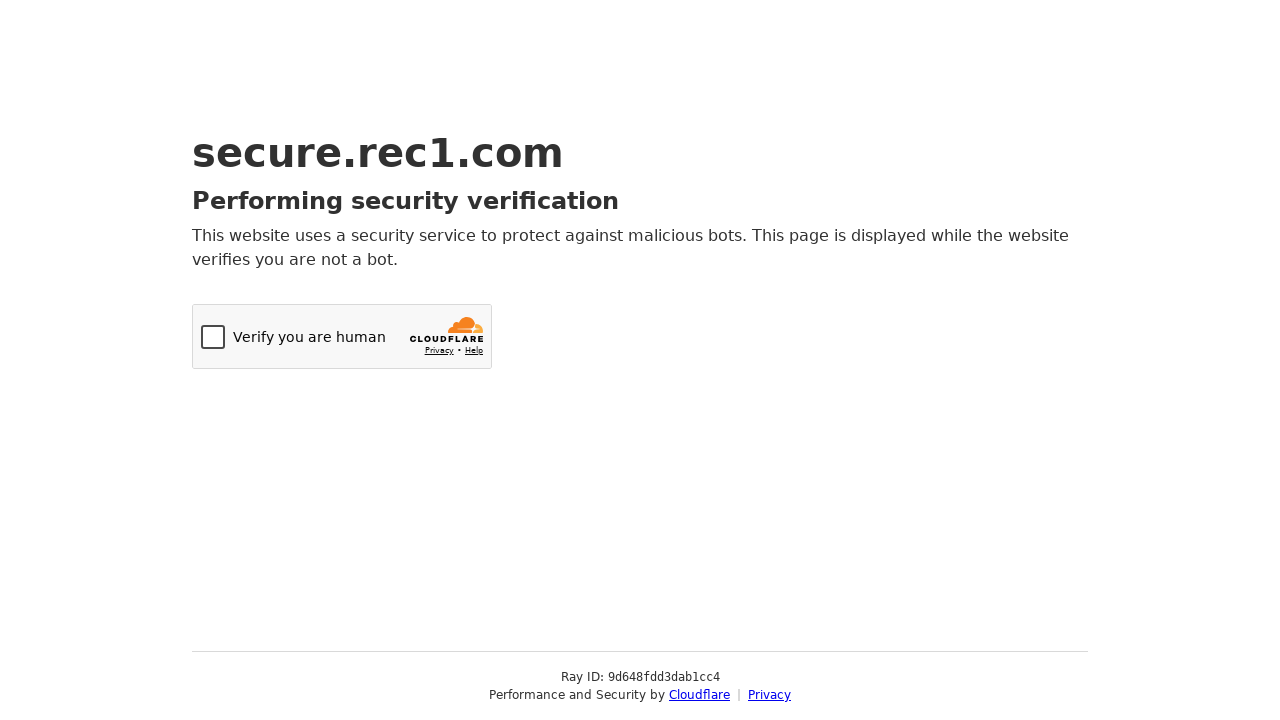

Waited 150ms between scrolls
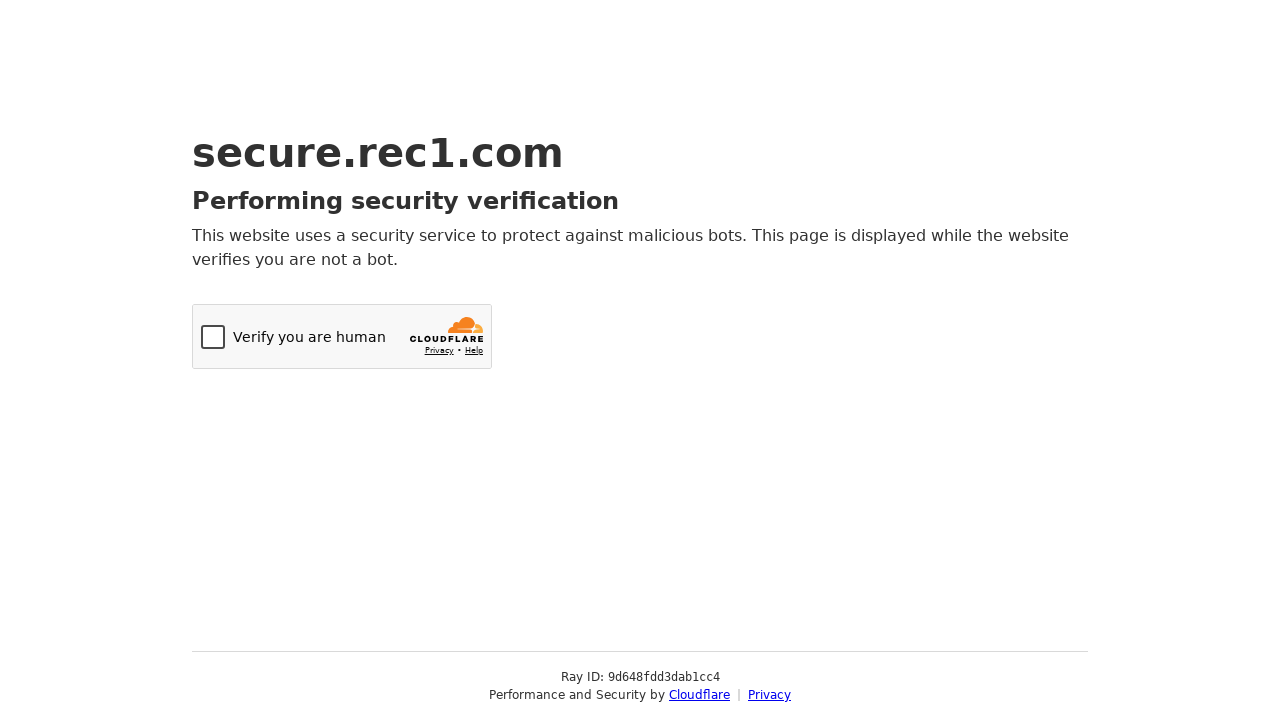

Scrolled down to trigger lazy loading (scroll 4 of 10)
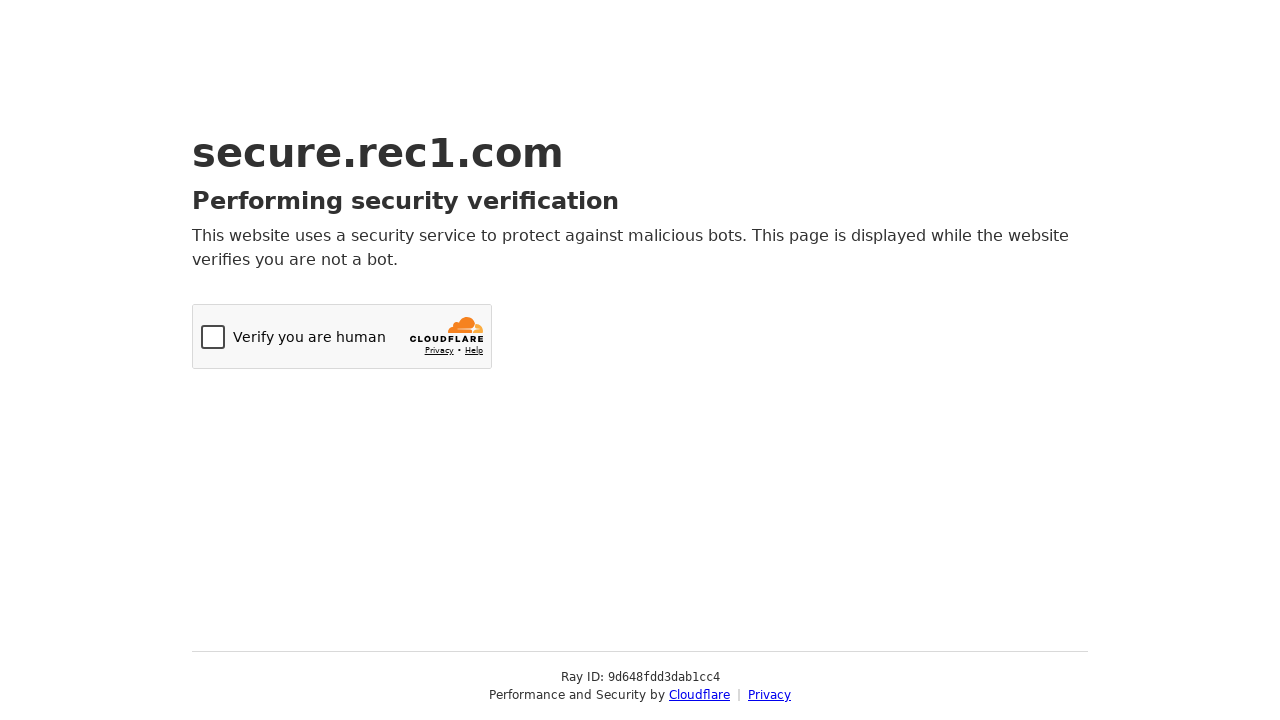

Waited 150ms between scrolls
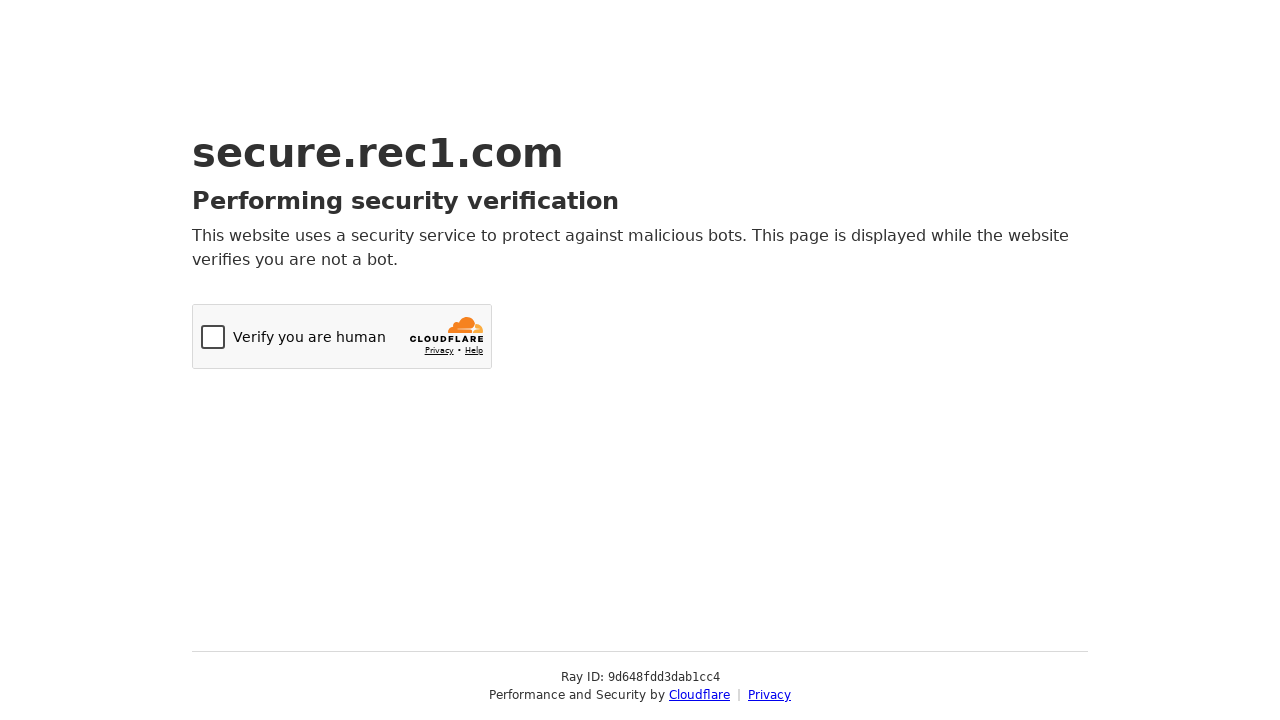

Scrolled down to trigger lazy loading (scroll 5 of 10)
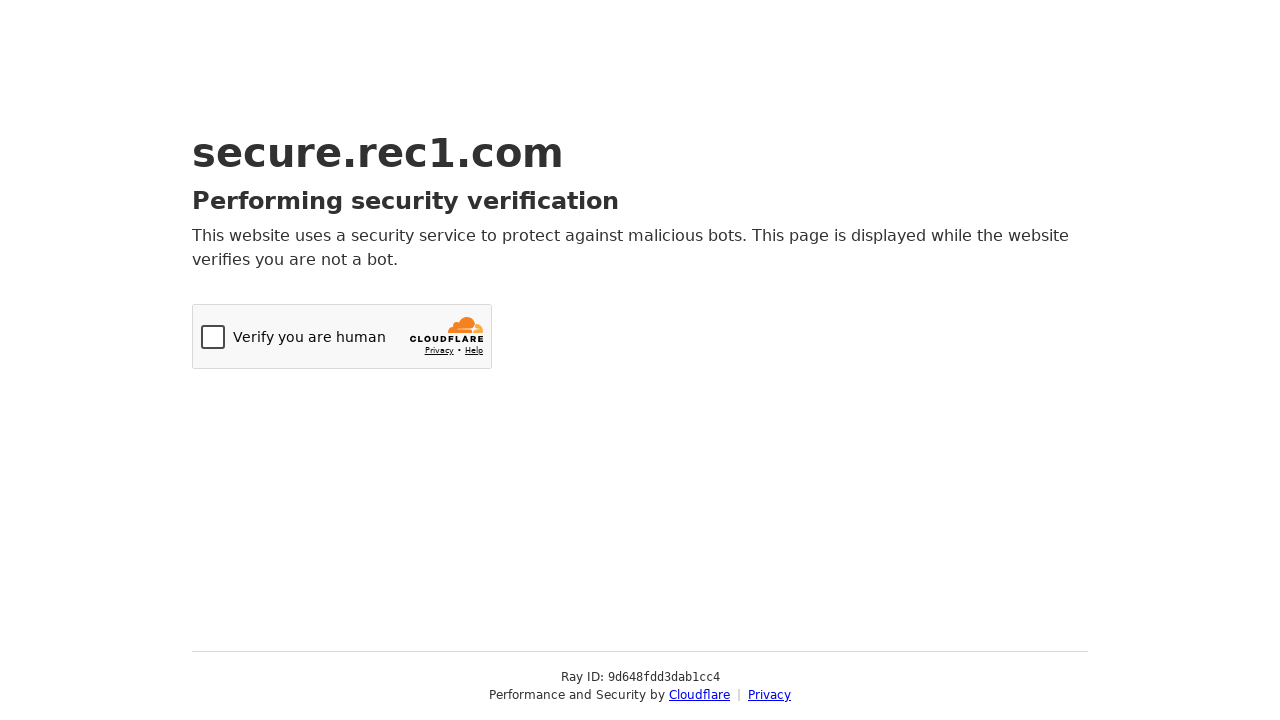

Waited 150ms between scrolls
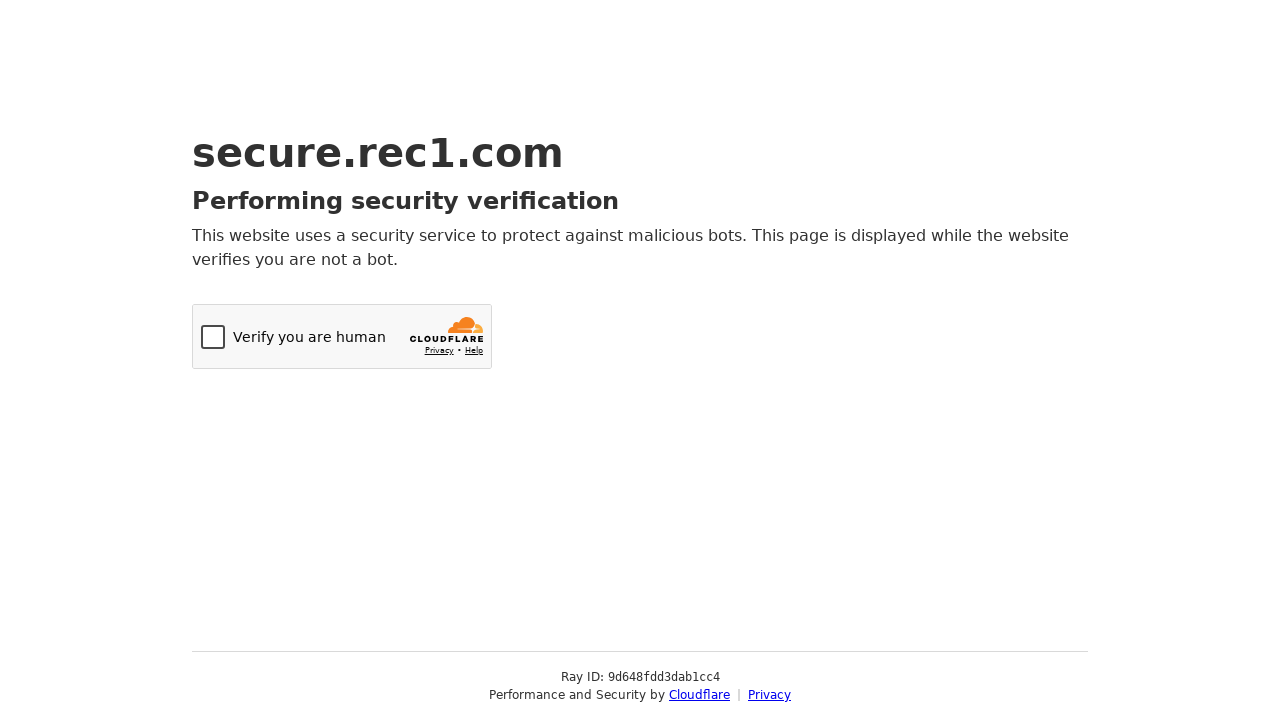

Scrolled down to trigger lazy loading (scroll 6 of 10)
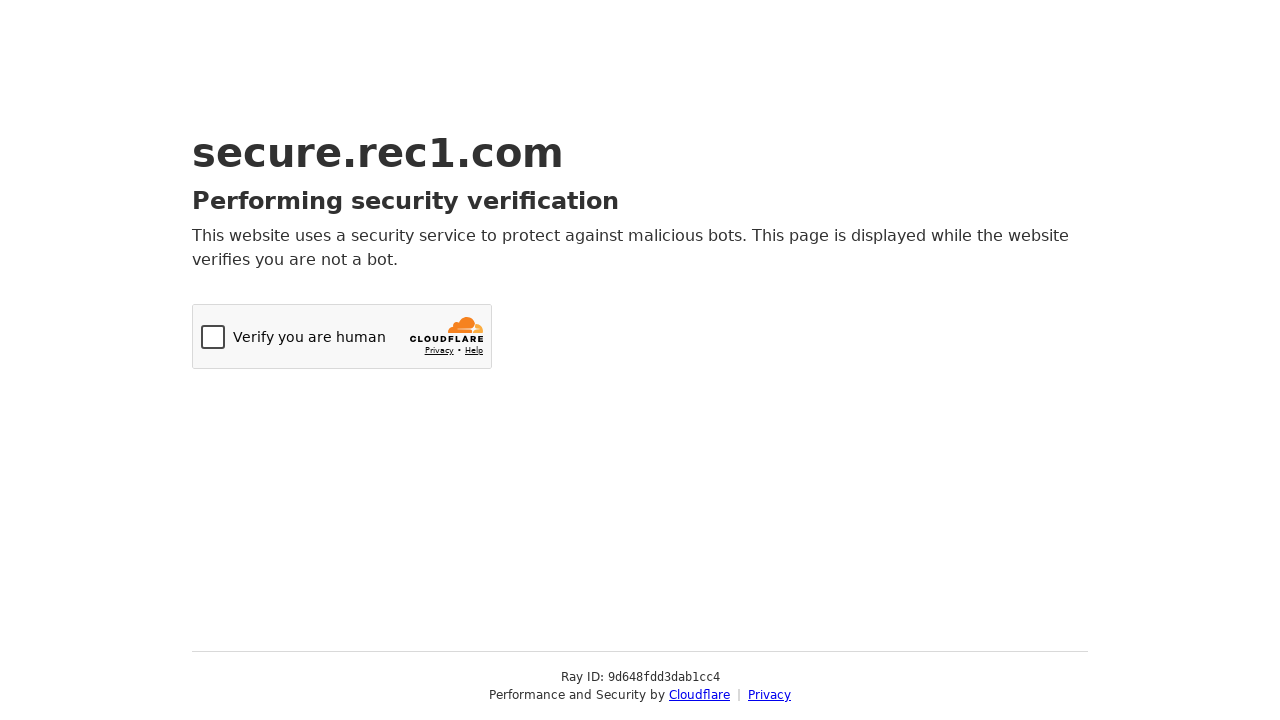

Waited 150ms between scrolls
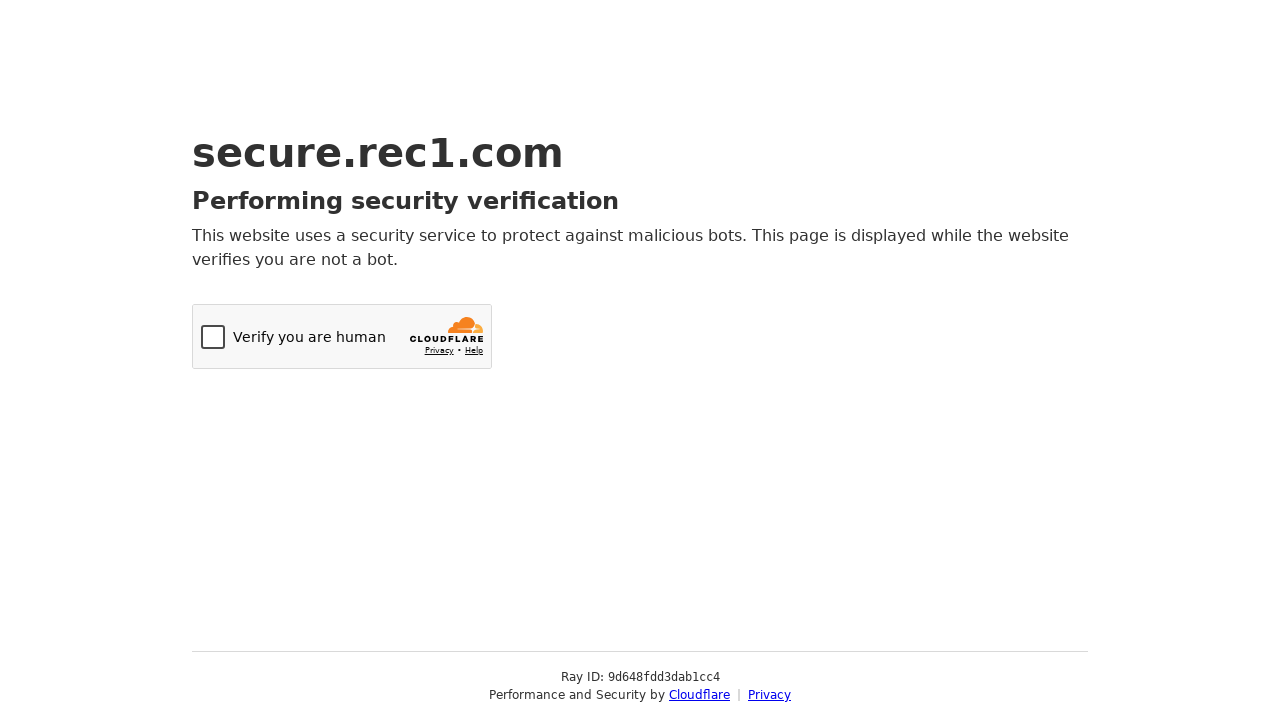

Scrolled down to trigger lazy loading (scroll 7 of 10)
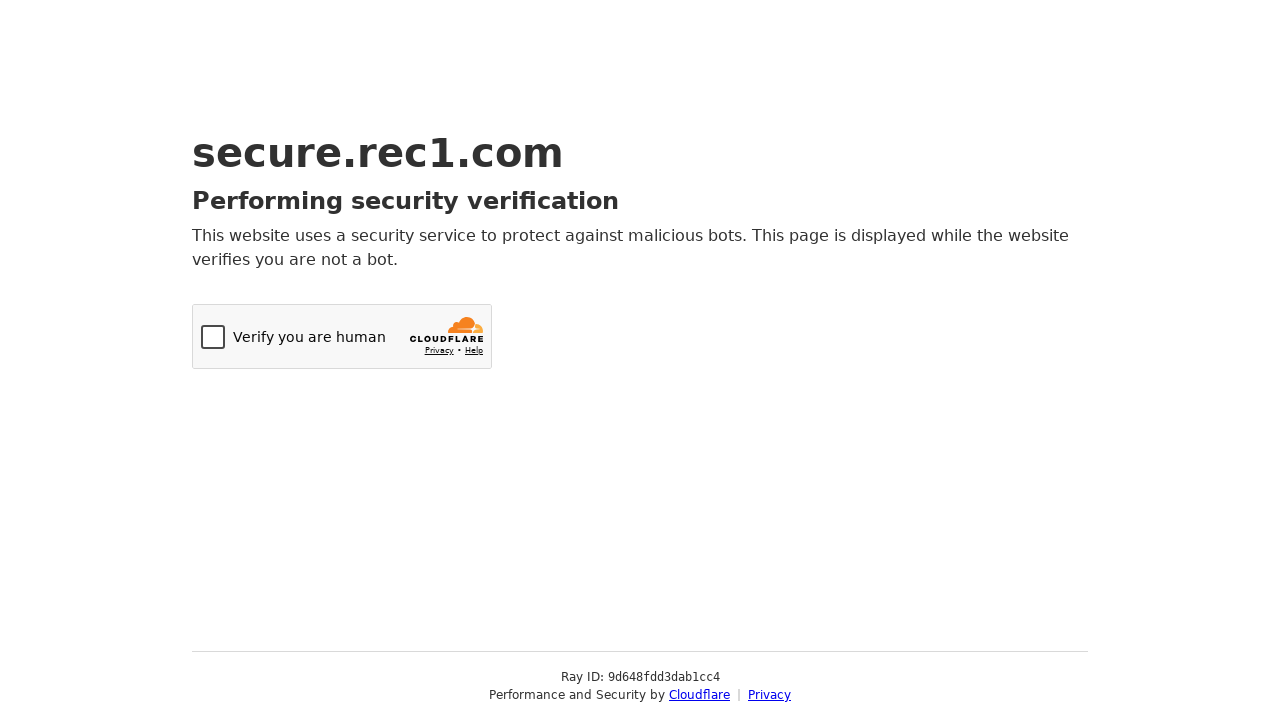

Waited 150ms between scrolls
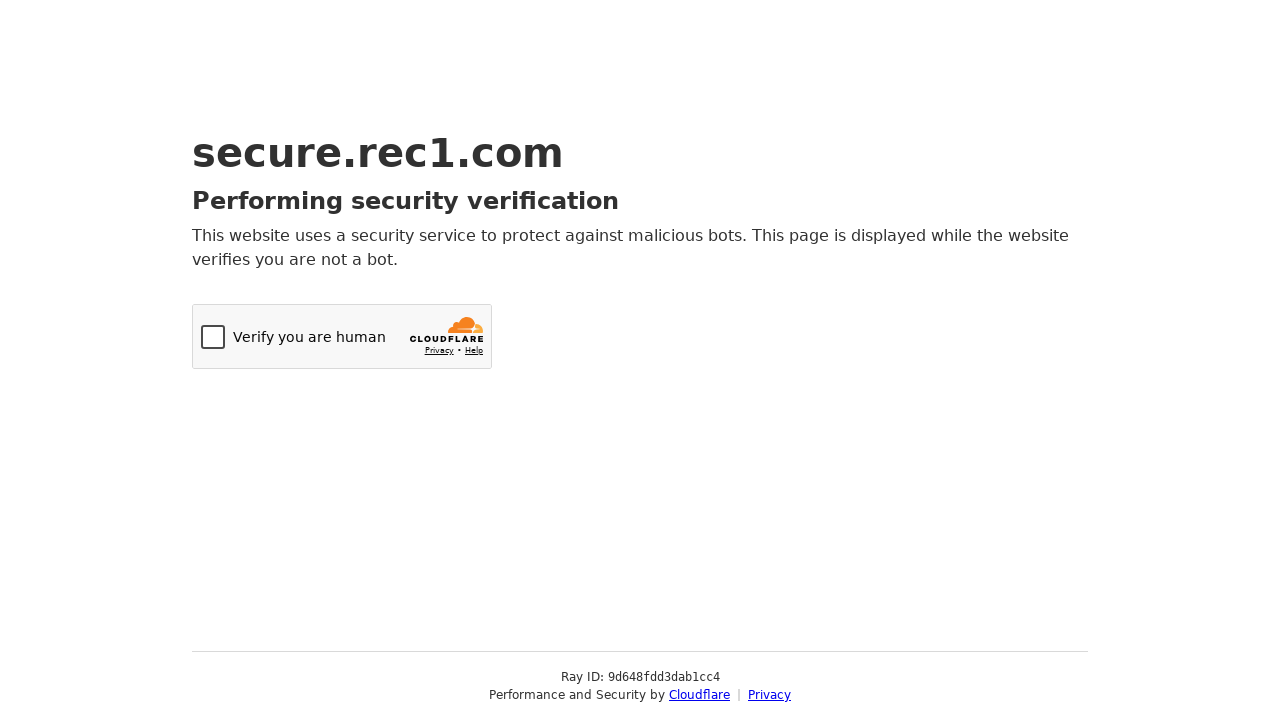

Scrolled down to trigger lazy loading (scroll 8 of 10)
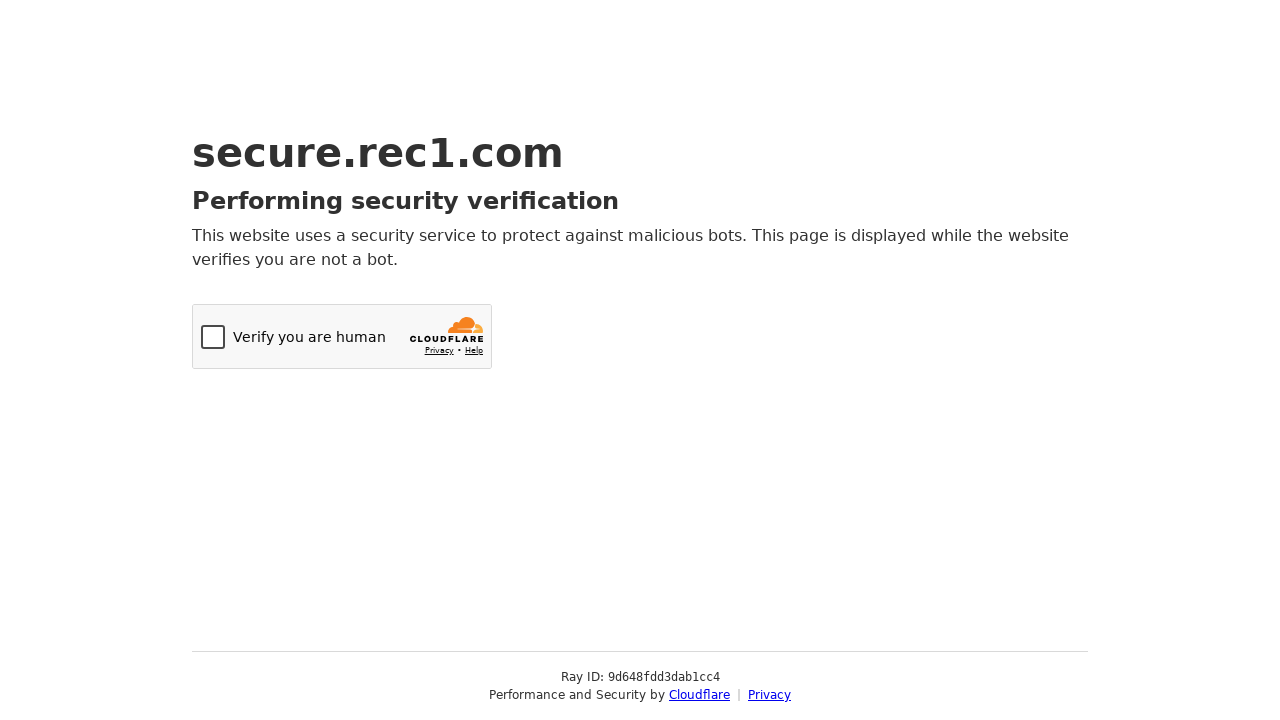

Waited 150ms between scrolls
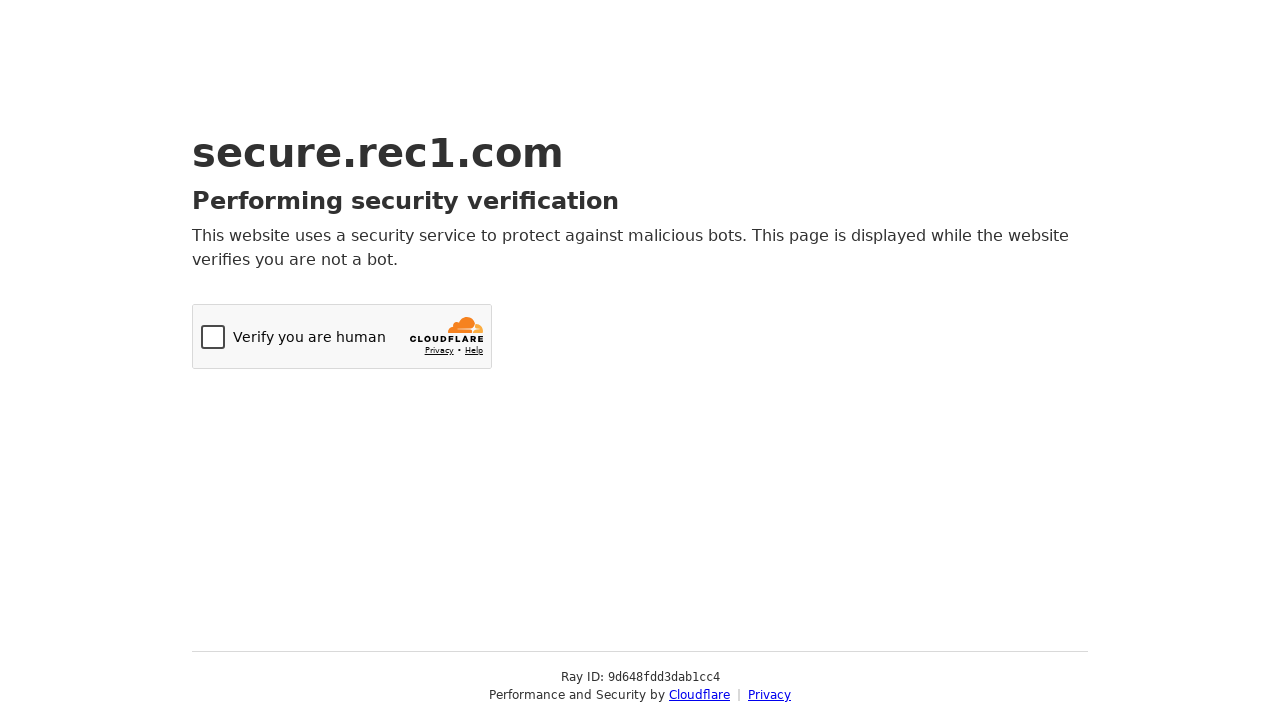

Scrolled down to trigger lazy loading (scroll 9 of 10)
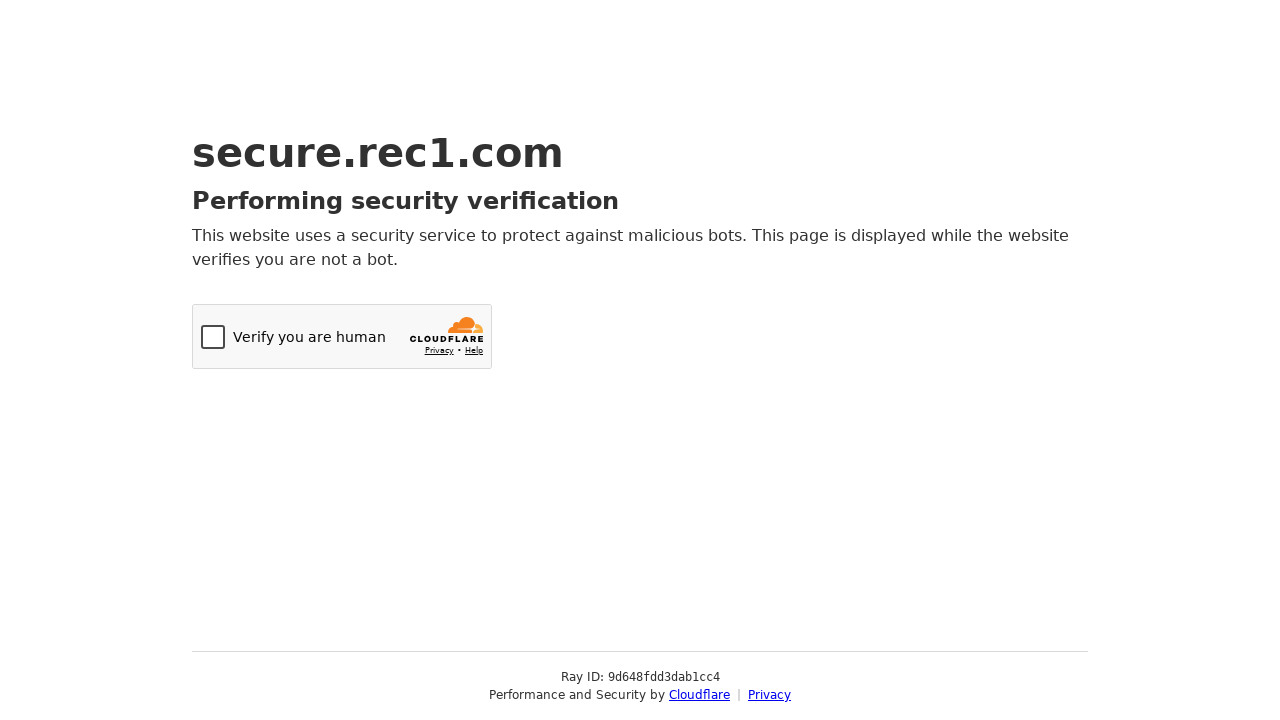

Waited 150ms between scrolls
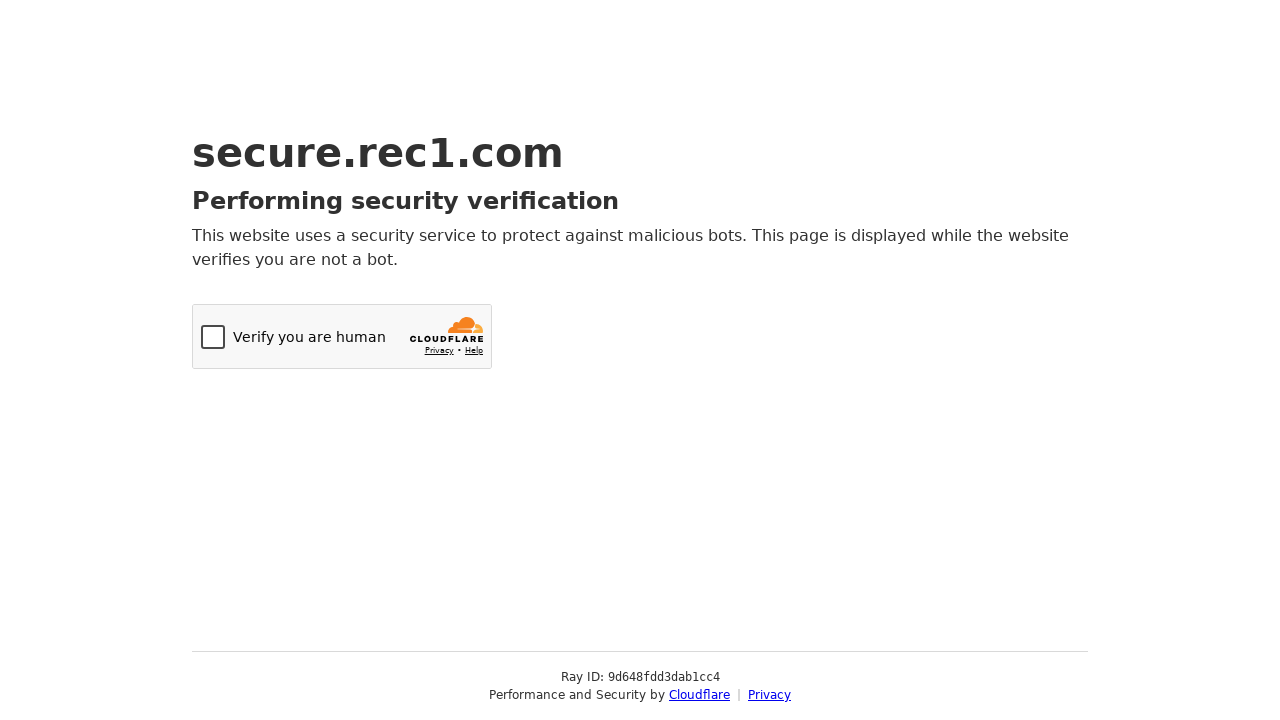

Scrolled down to trigger lazy loading (scroll 10 of 10)
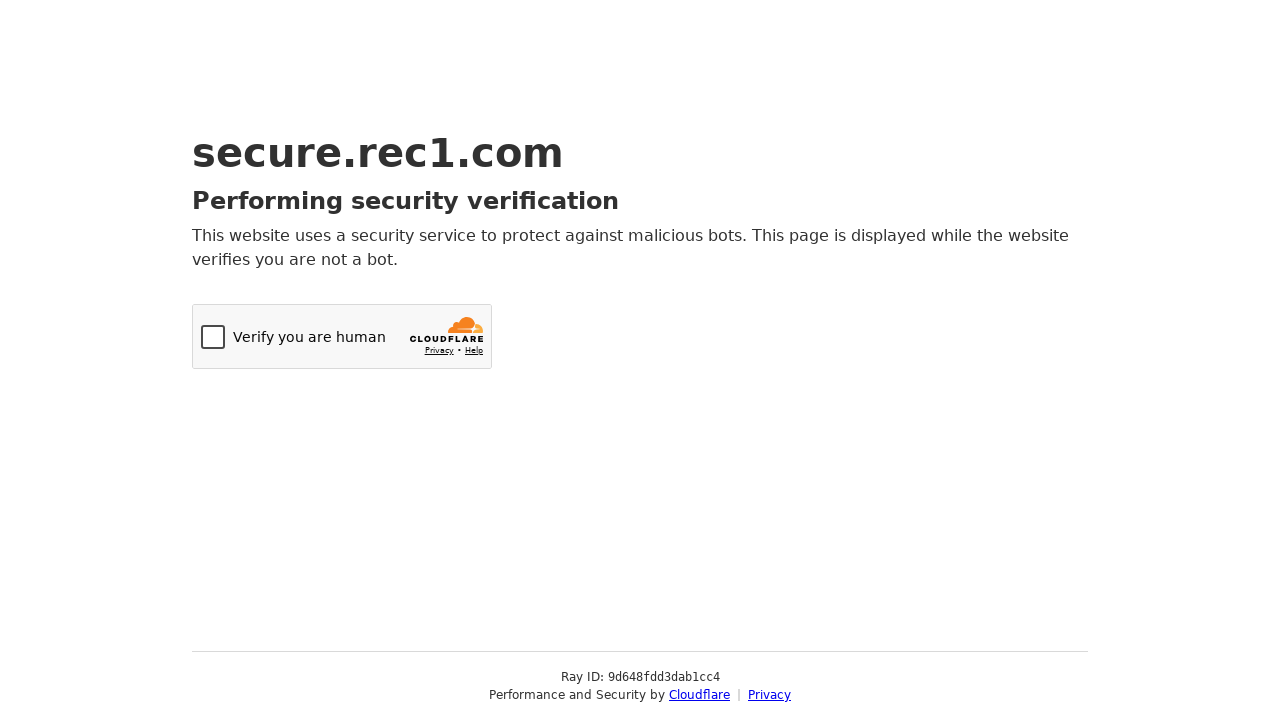

Waited 150ms between scrolls
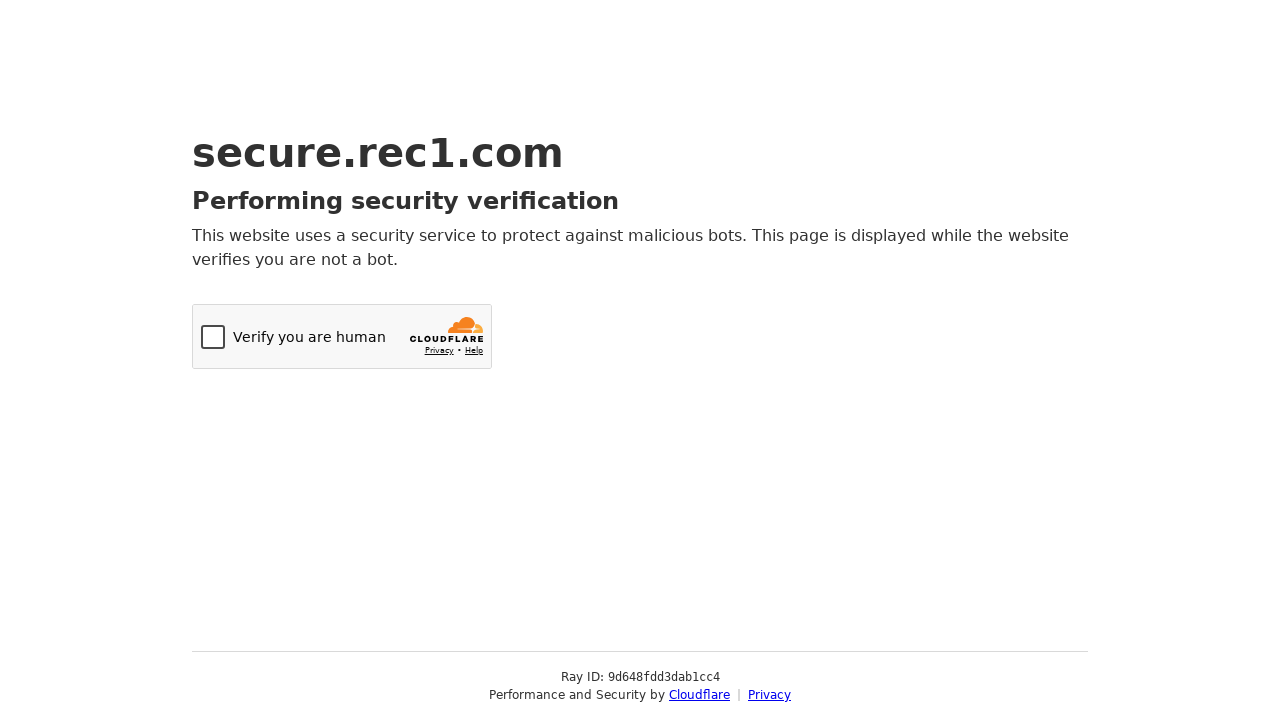

Verified that program content has loaded (div, section, or li elements found)
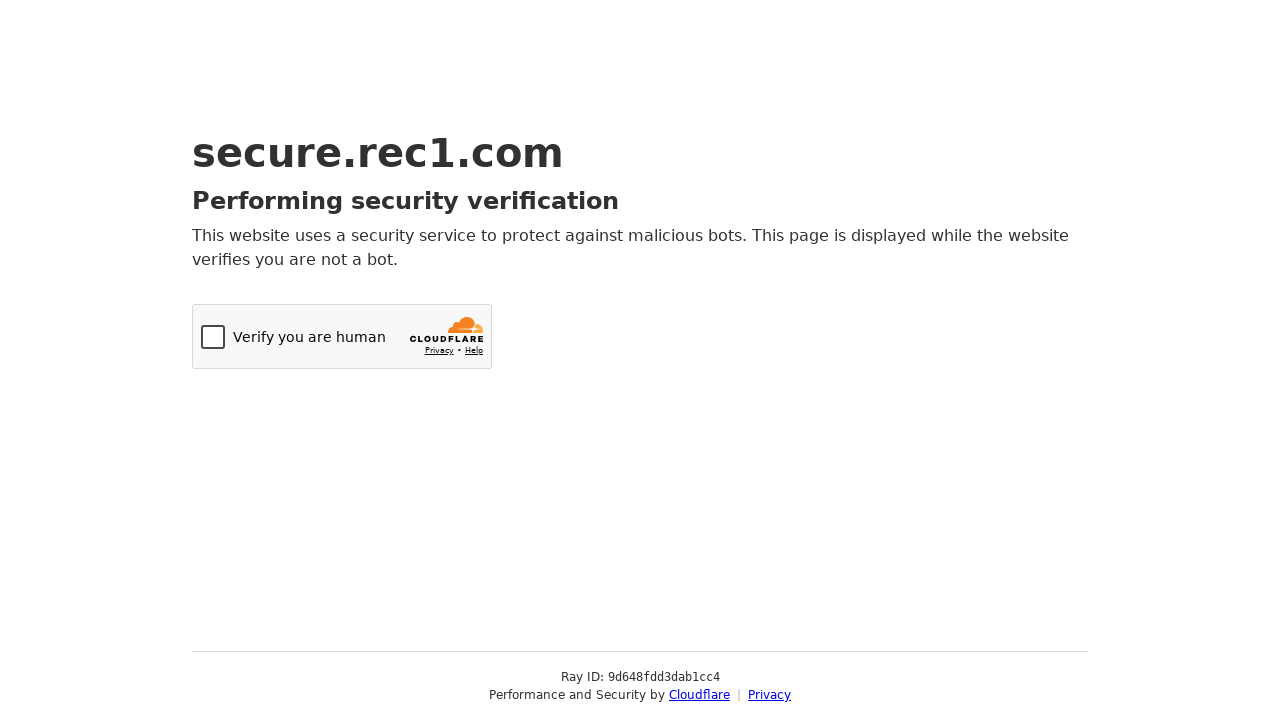

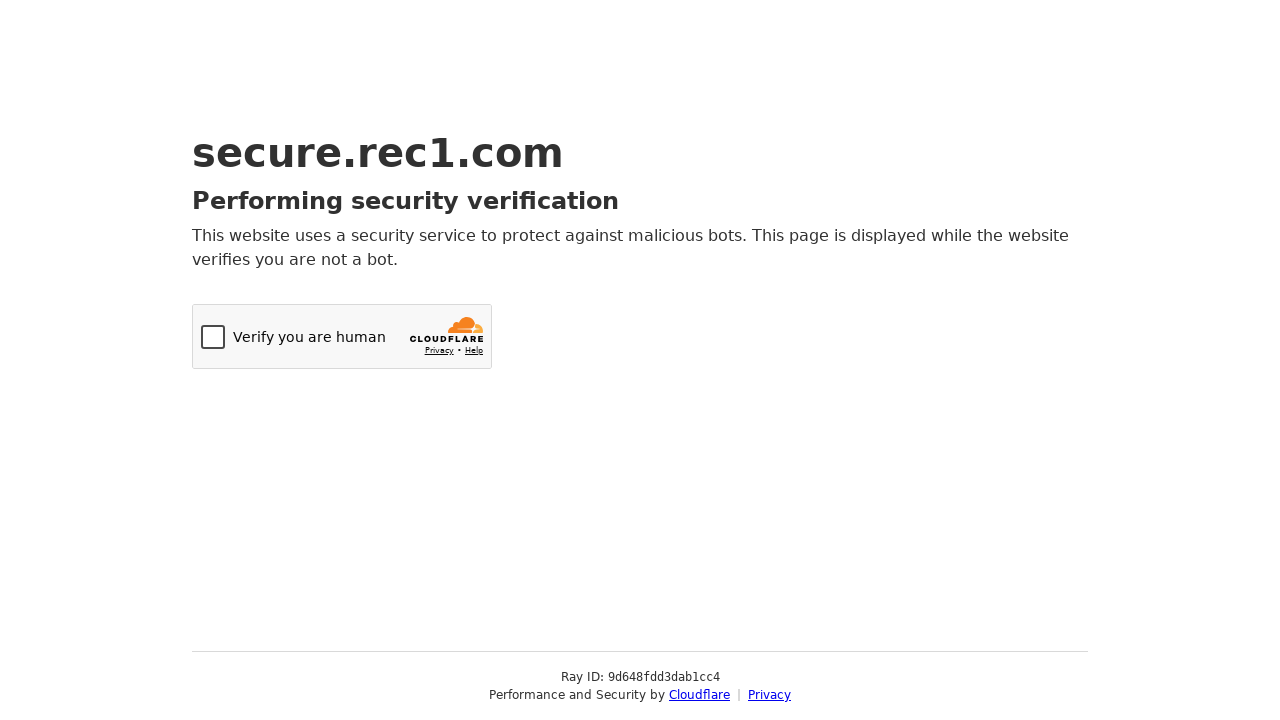